Tests tooltip display on button hover by hovering over a button and verifying the tooltip appears with correct text

Starting URL: https://demoqa.com/tool-tips

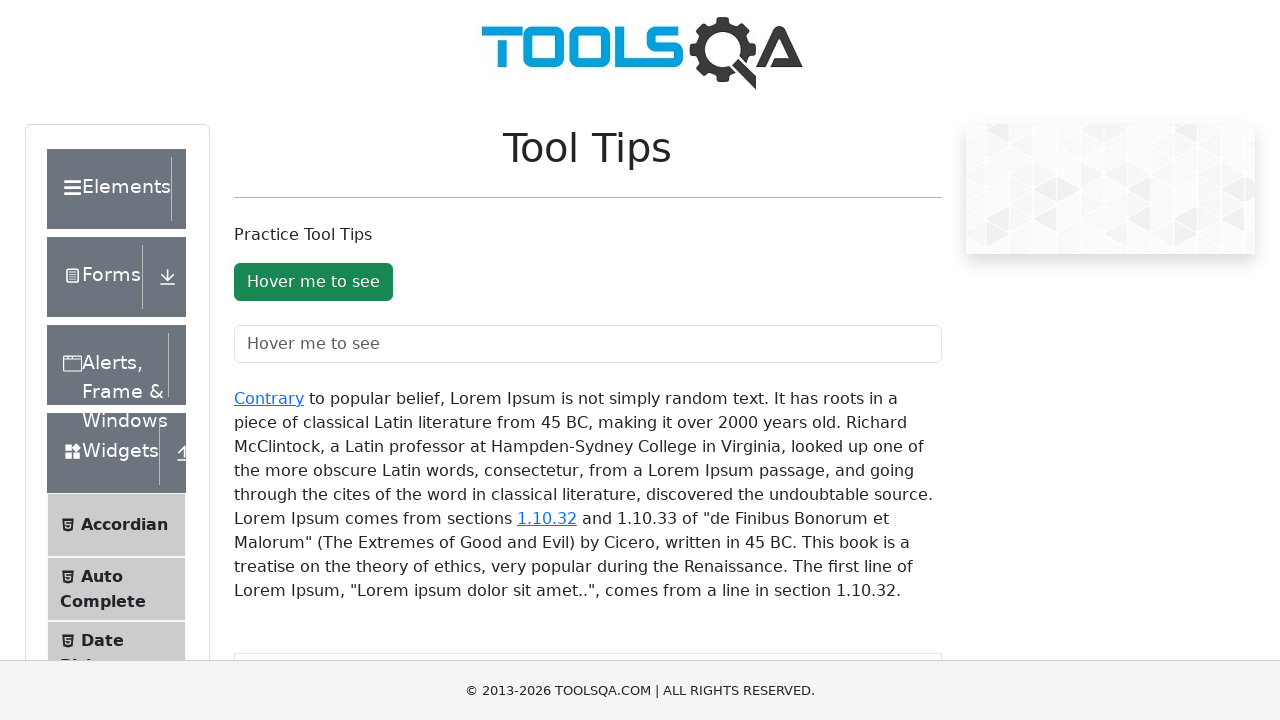

Hovered over the tooltip button to trigger tooltip display at (313, 282) on #toolTipButton
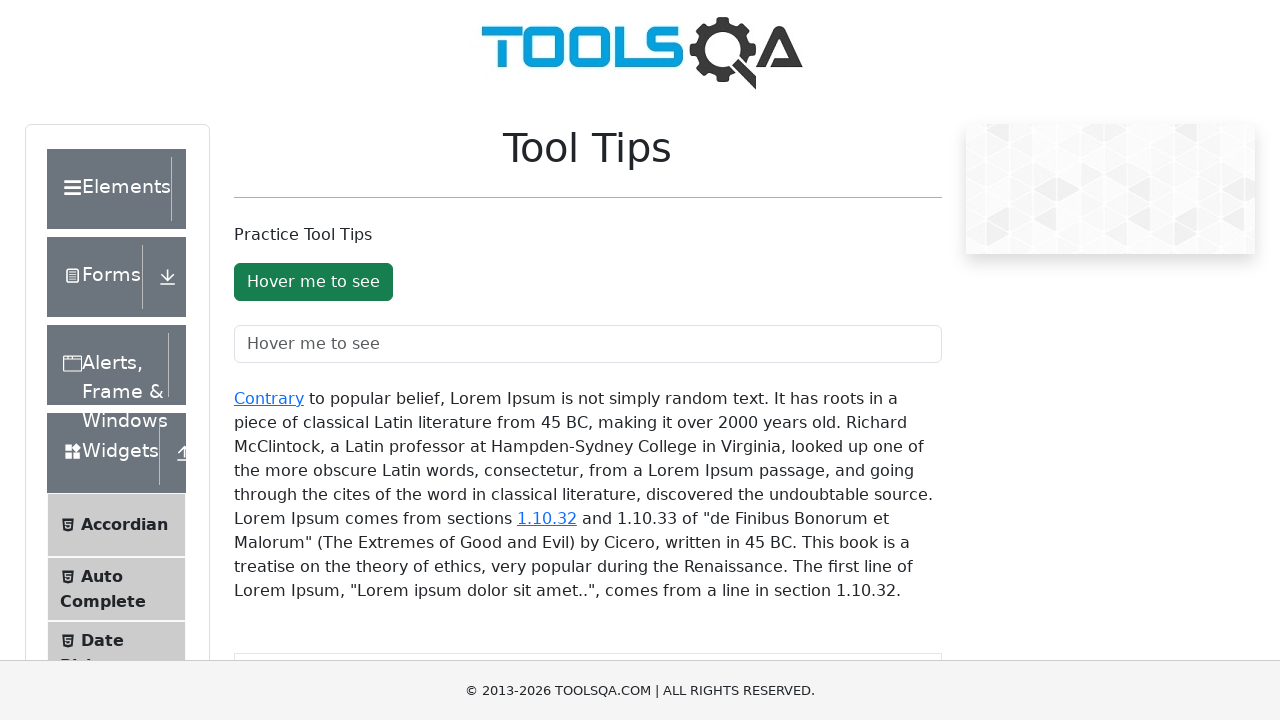

Tooltip appeared and became visible
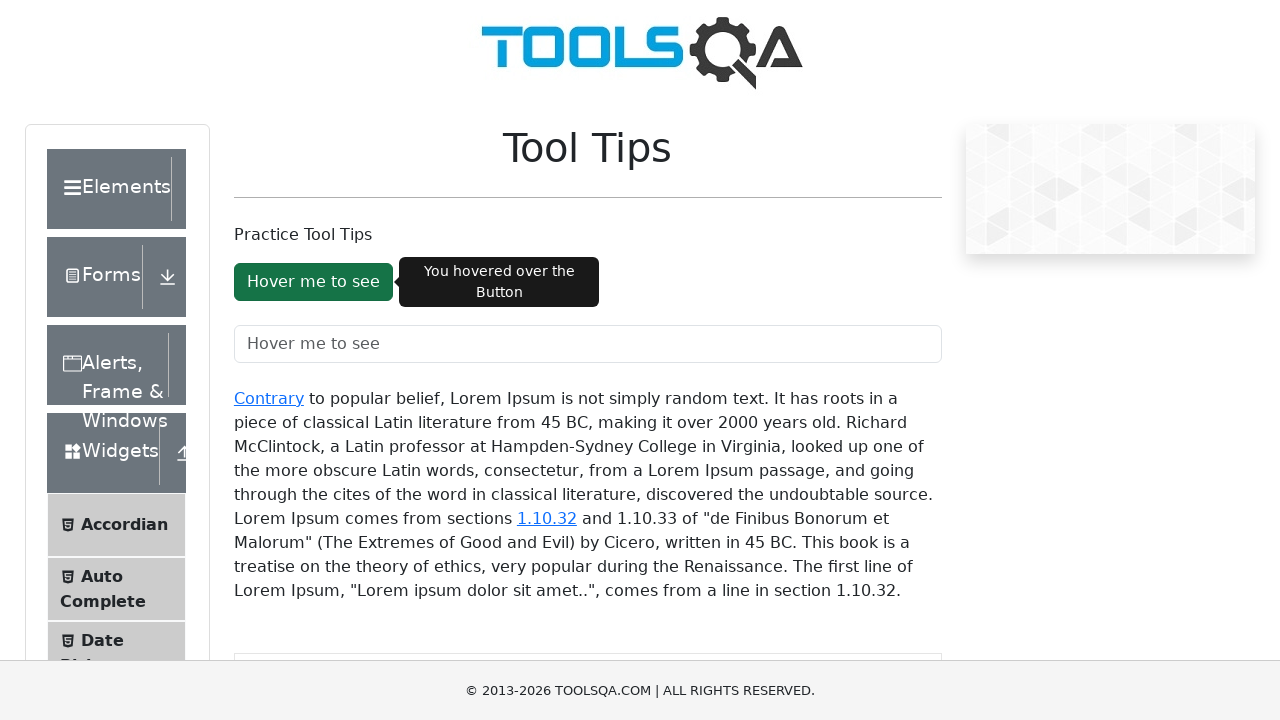

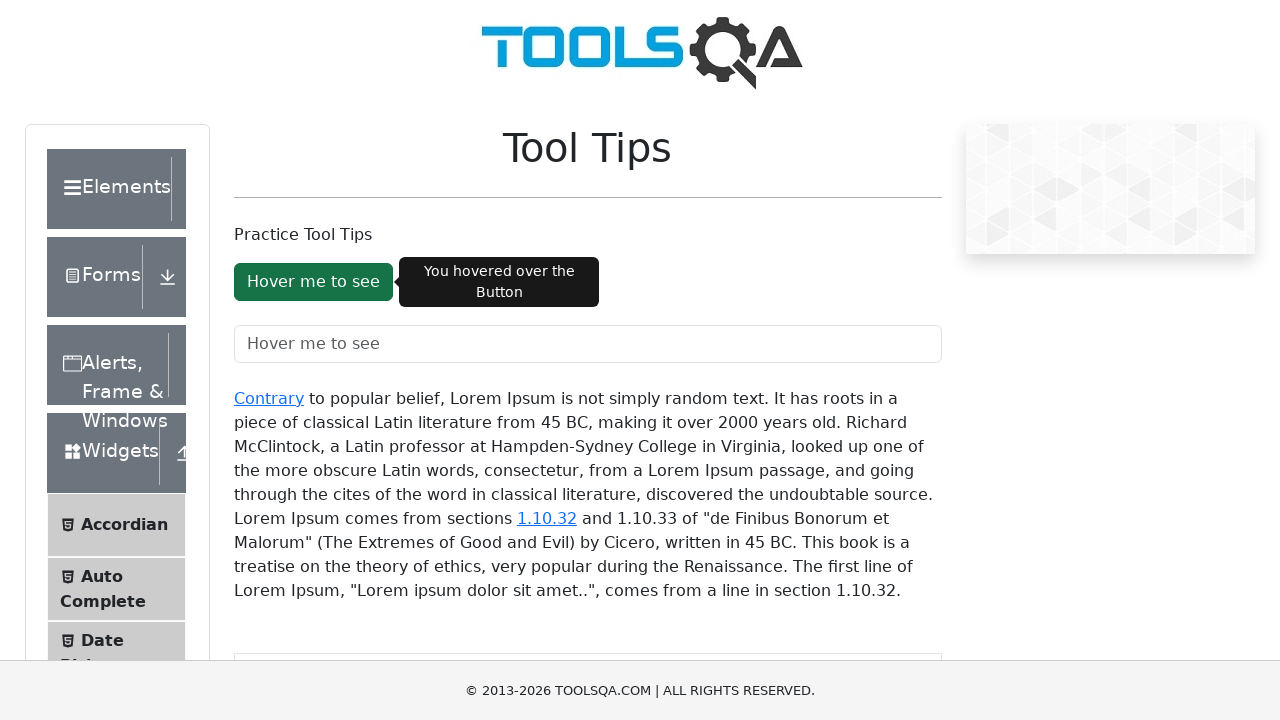